Tests dropdown selection by selecting C# from a programming languages dropdown

Starting URL: http://demo.automationtalks.com/DemoQAapplication/DemoQa/demoqa.com/selectmenu/index.html

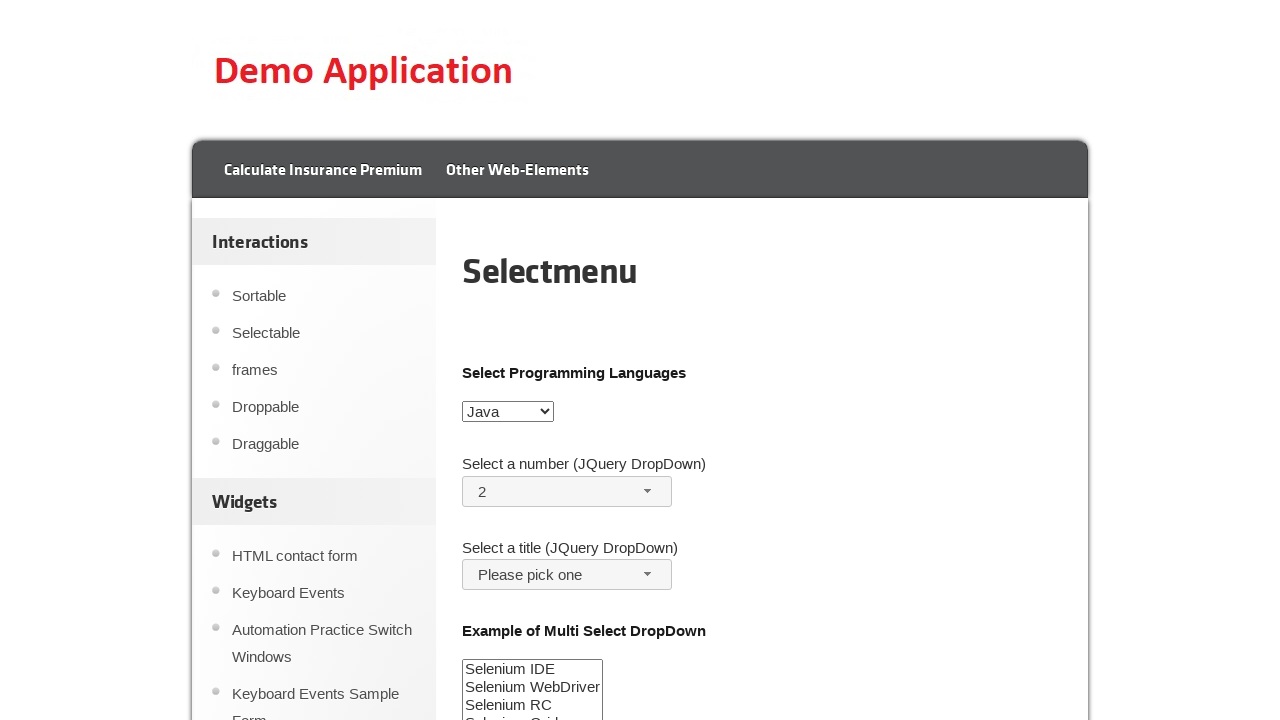

Navigated to dropdown demo page
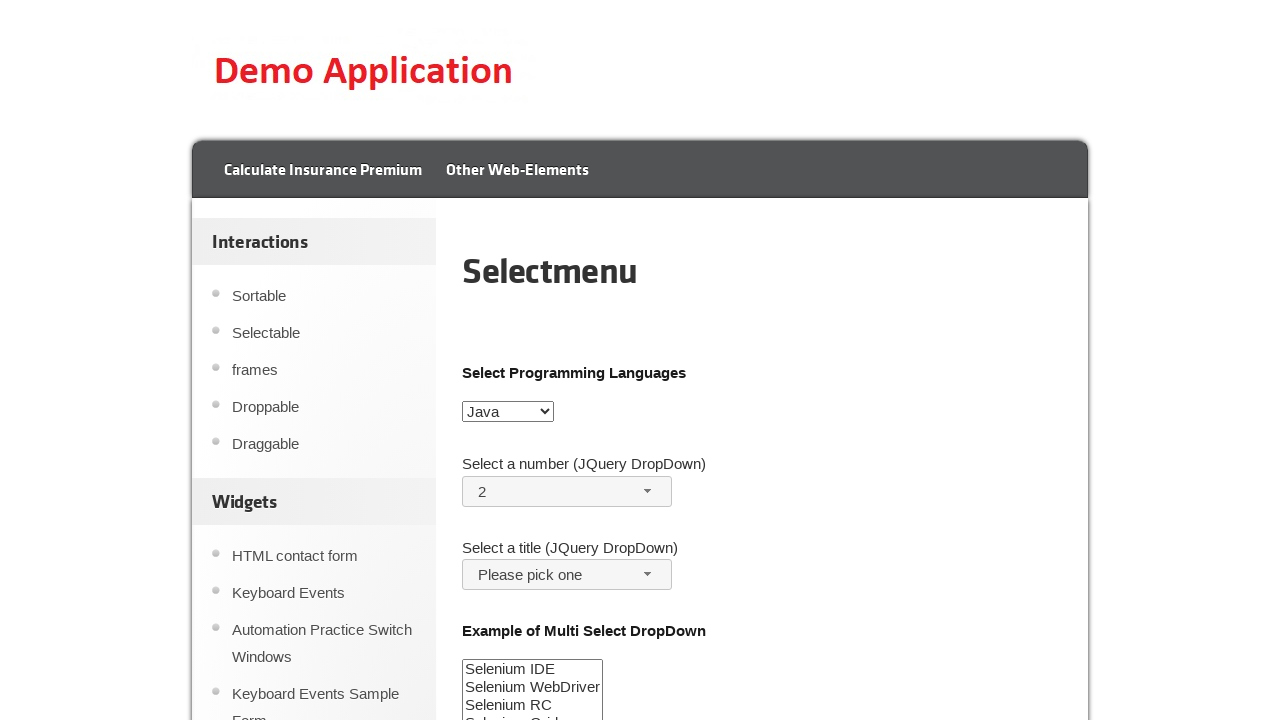

Selected C# from the programming languages dropdown on #programming-languages
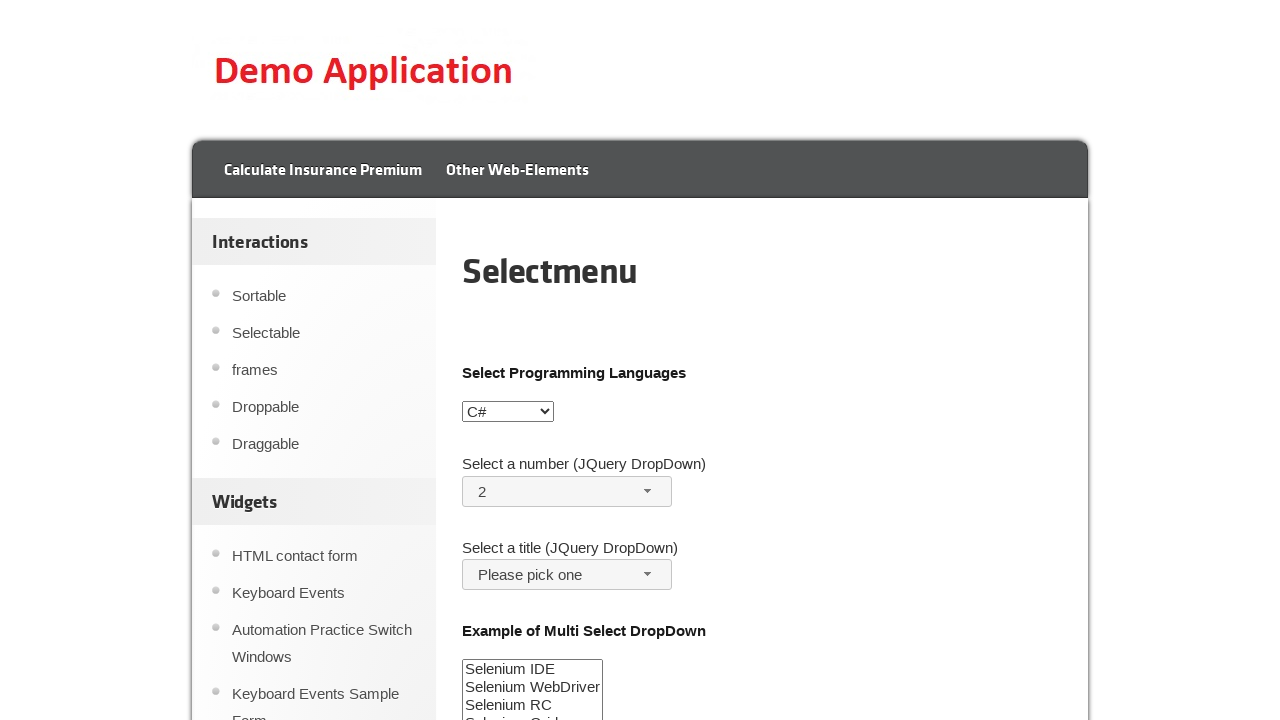

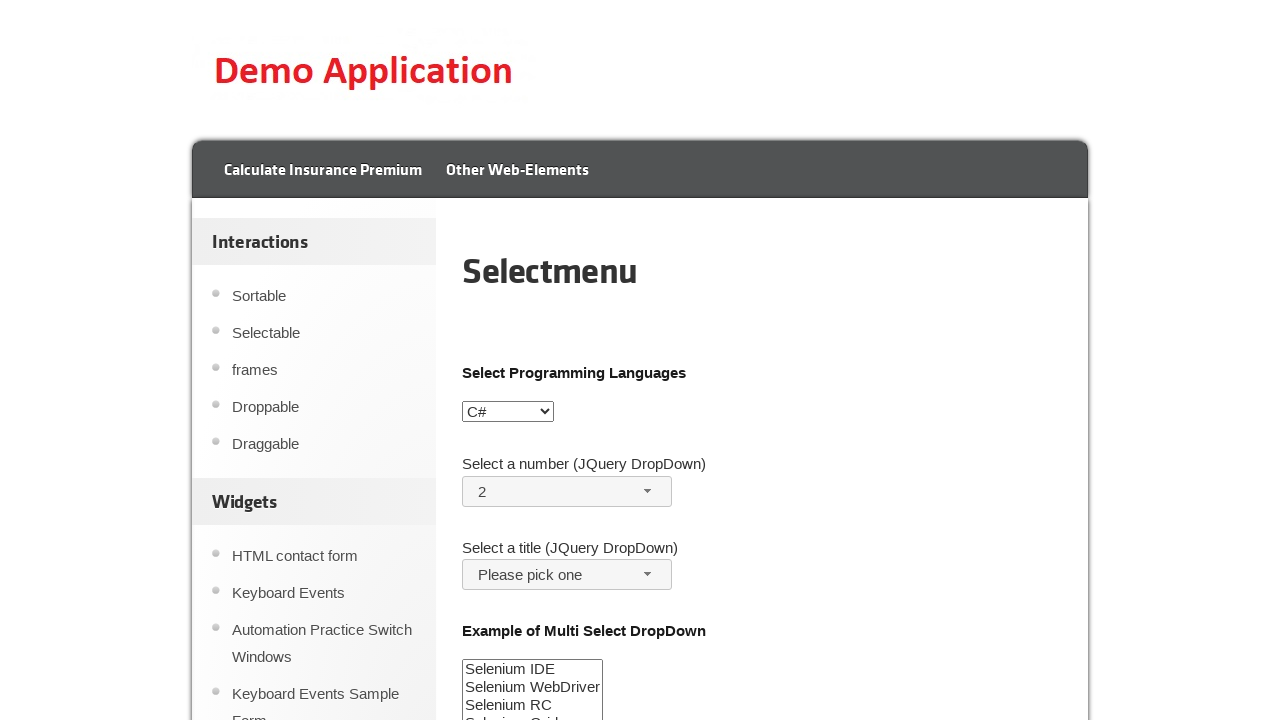